Tests datepicker functionality by entering a date value and submitting it with Enter key

Starting URL: https://formy-project.herokuapp.com/datepicker

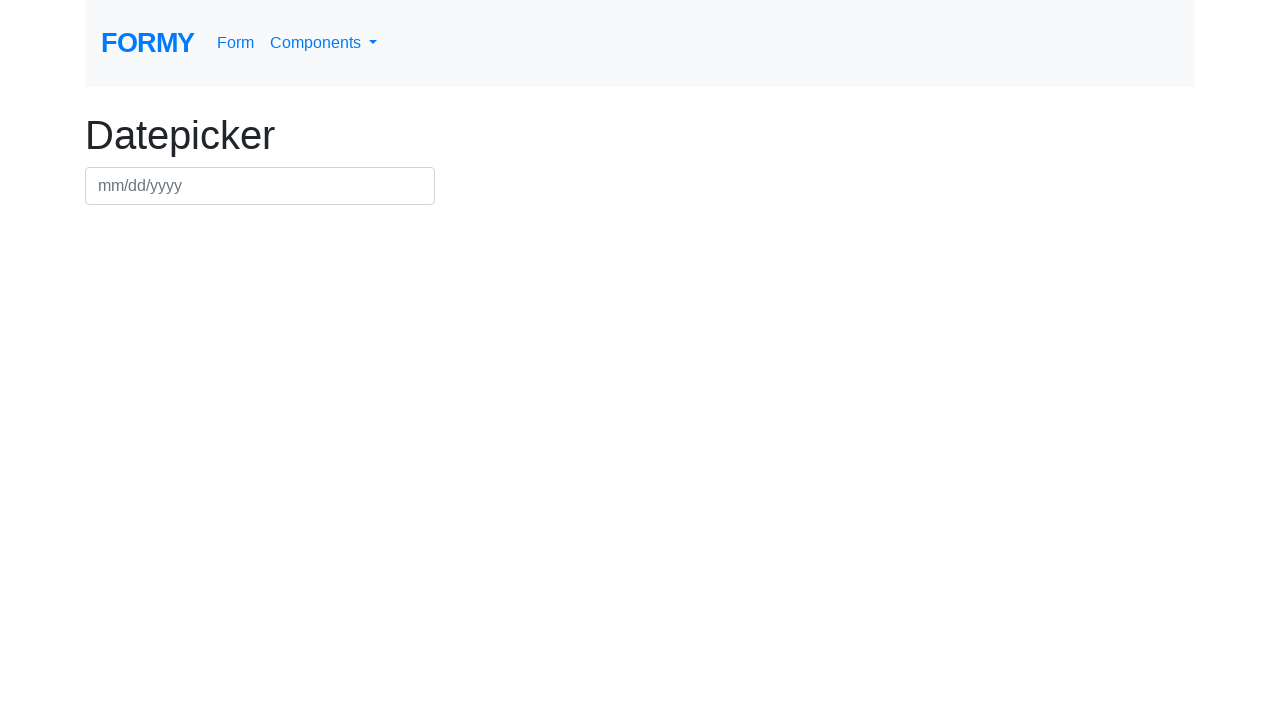

Filled datepicker field with date 03/03/2020 on #datepicker
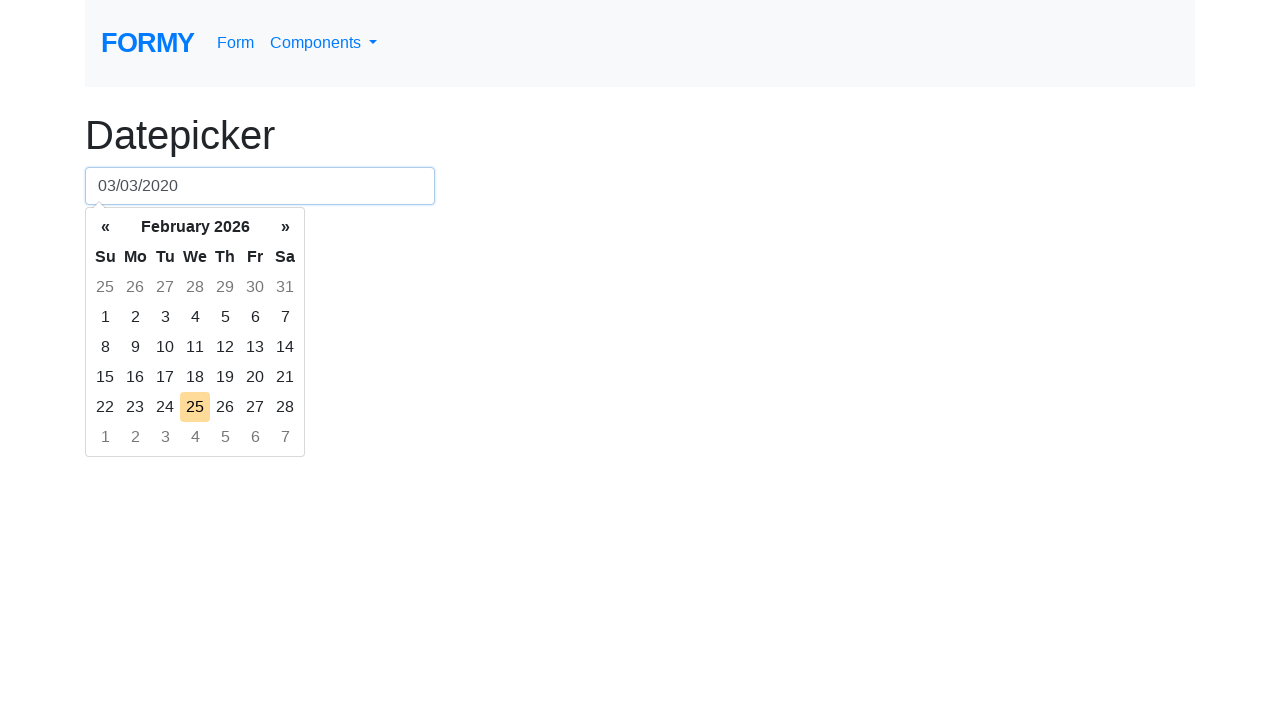

Pressed Enter key to submit datepicker value on #datepicker
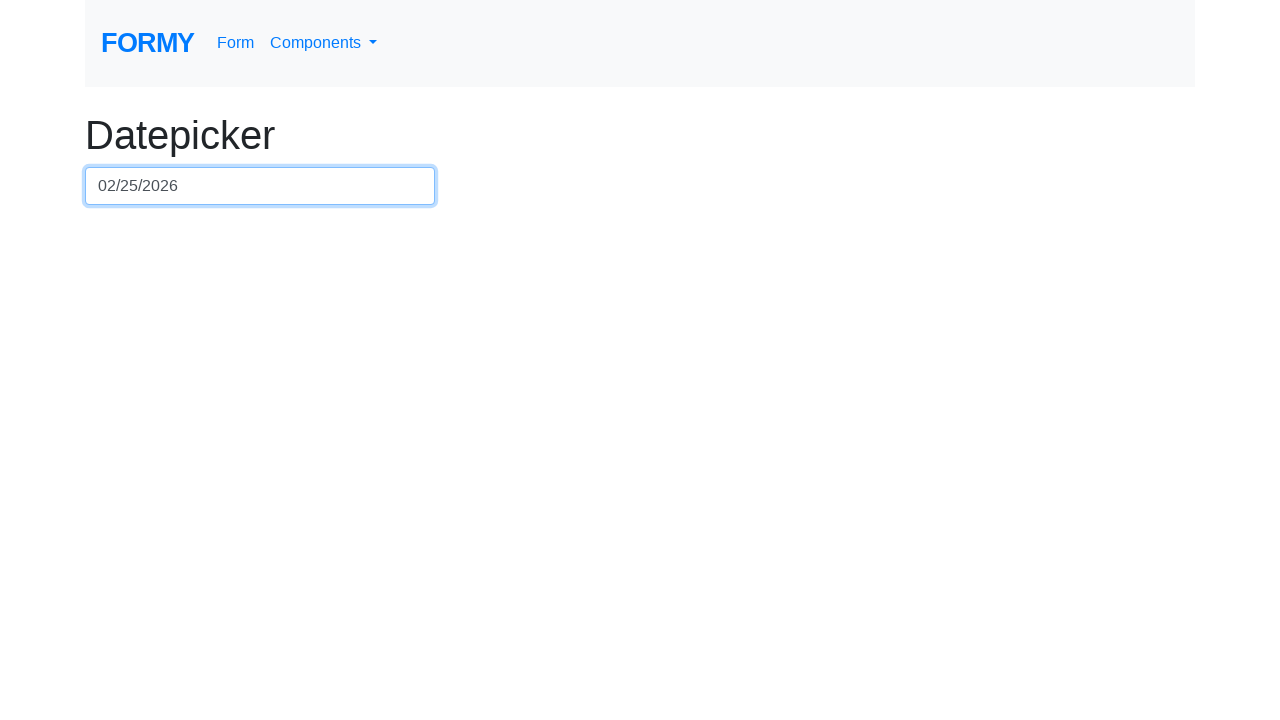

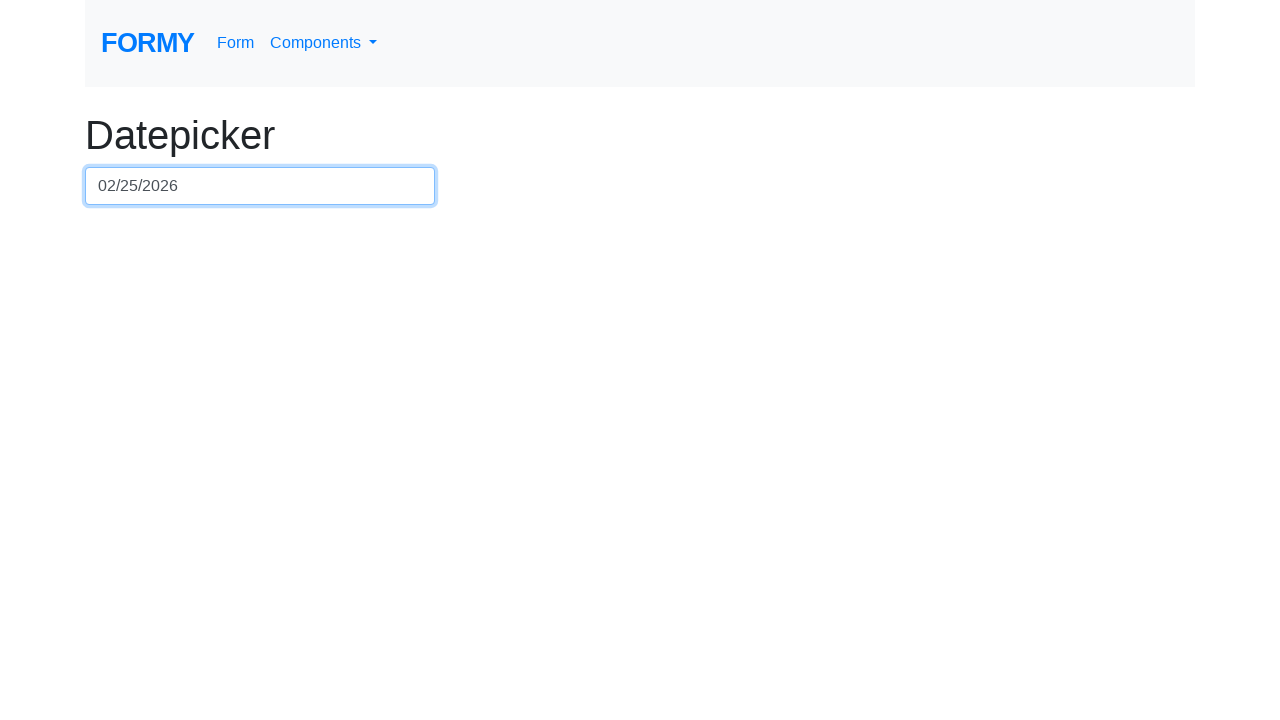